Tests IRS homepage navigation by clicking the Refunds link and verifying the Refunds page loads correctly

Starting URL: https://irs.gov

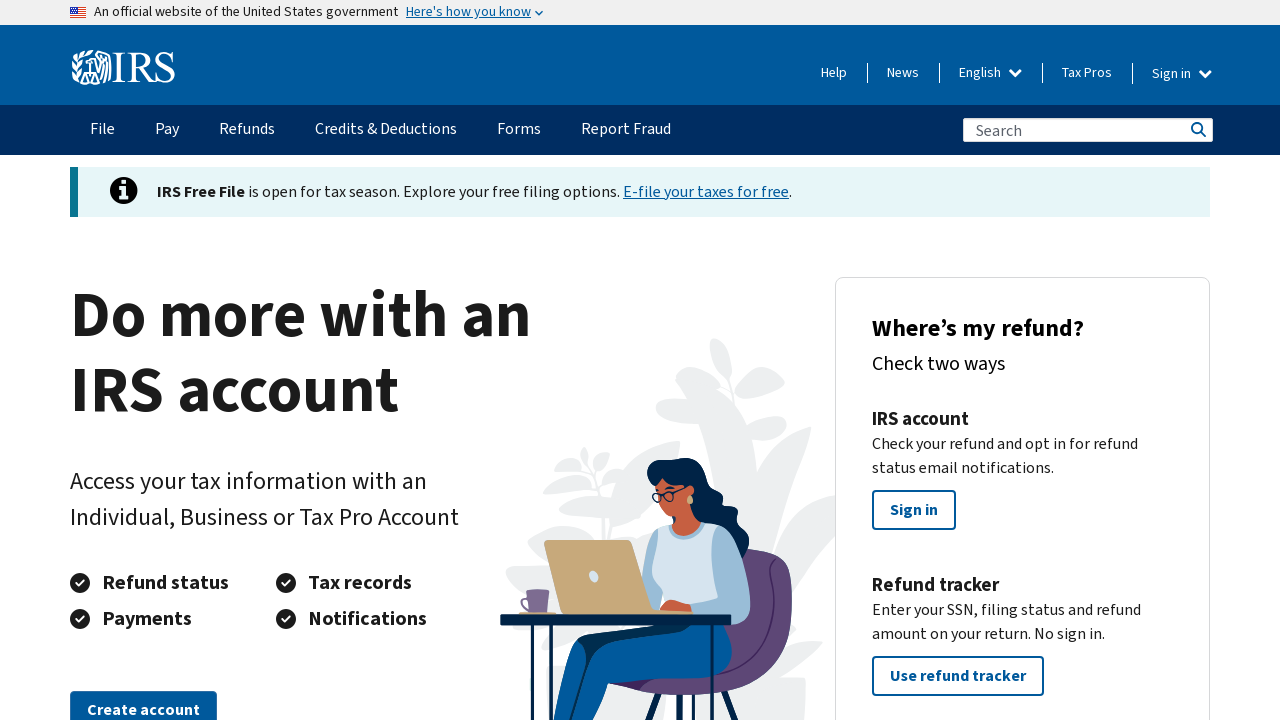

Waited for IRS homepage to load (domcontentloaded)
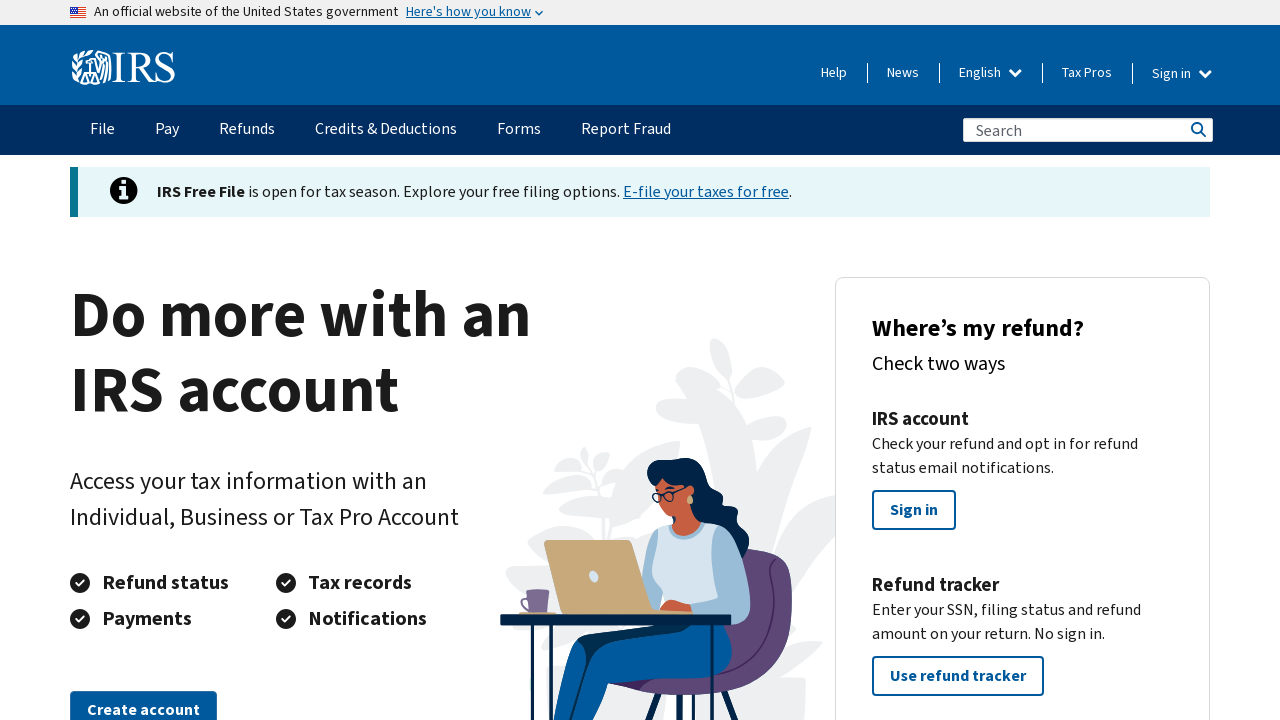

Clicked on the Refunds link at (247, 130) on a:text('Refunds')
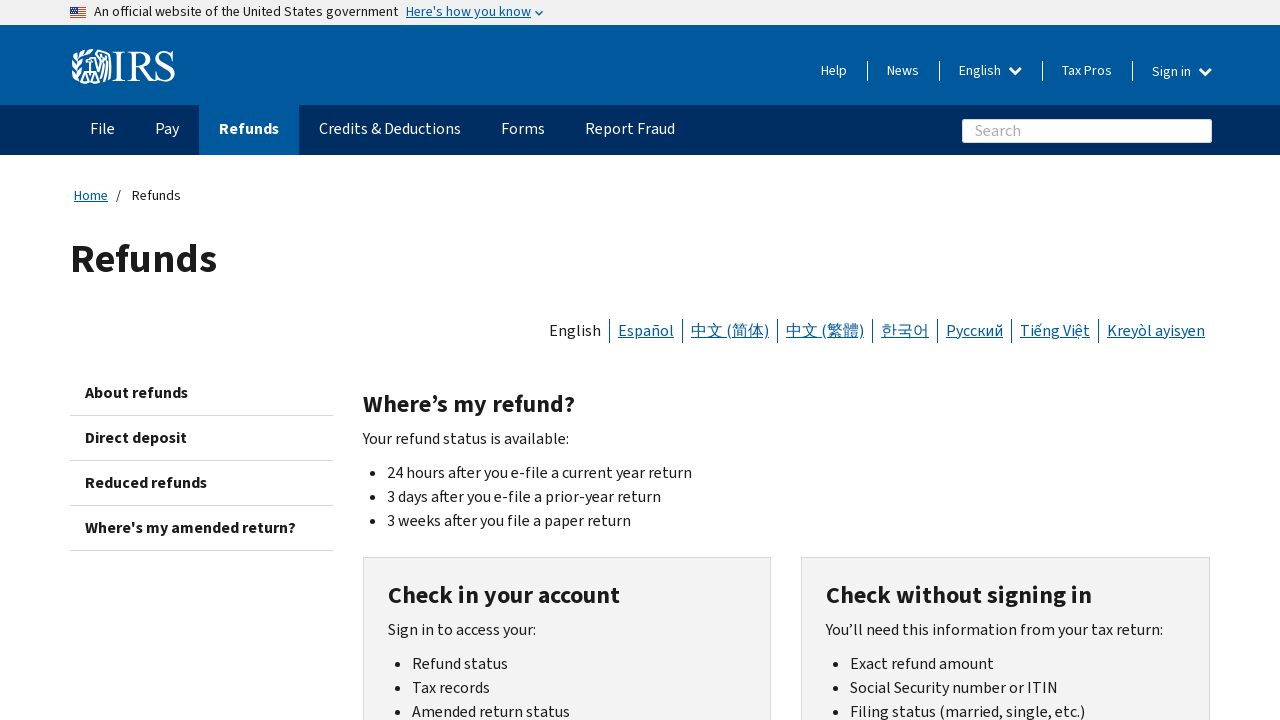

Waited for Refunds page to load (domcontentloaded)
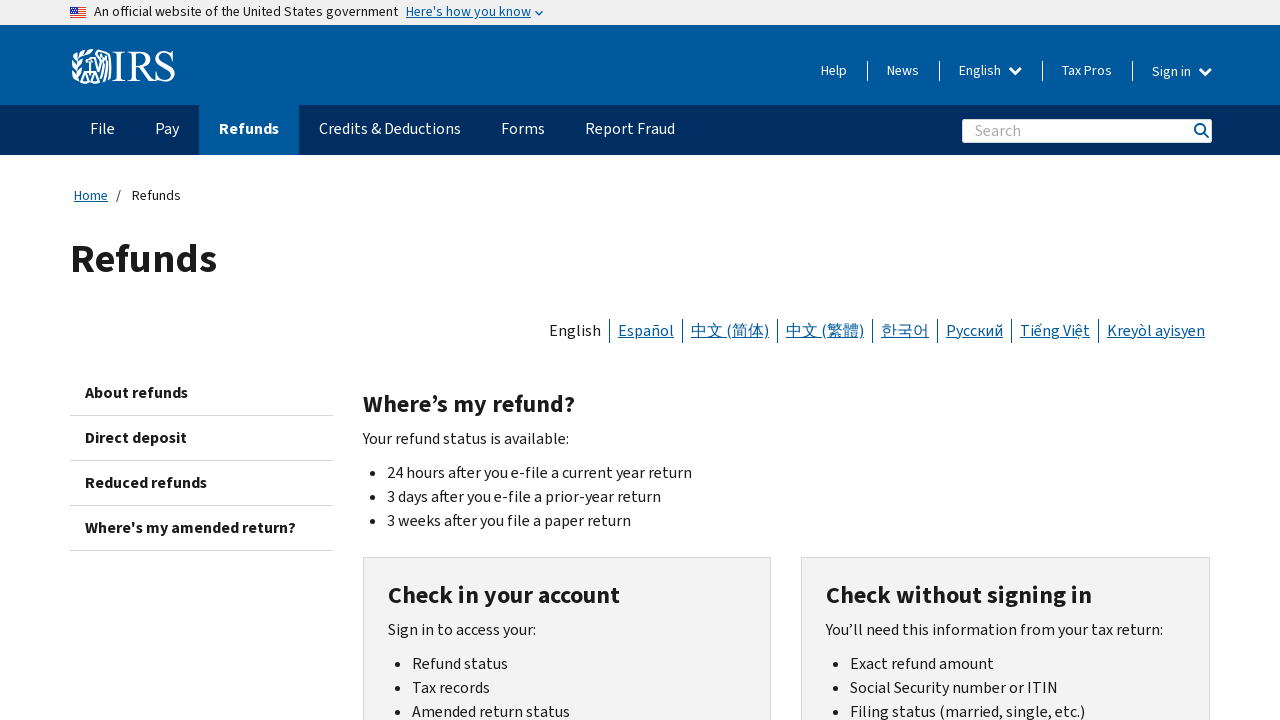

Verified that 'Refunds' text is present on the page
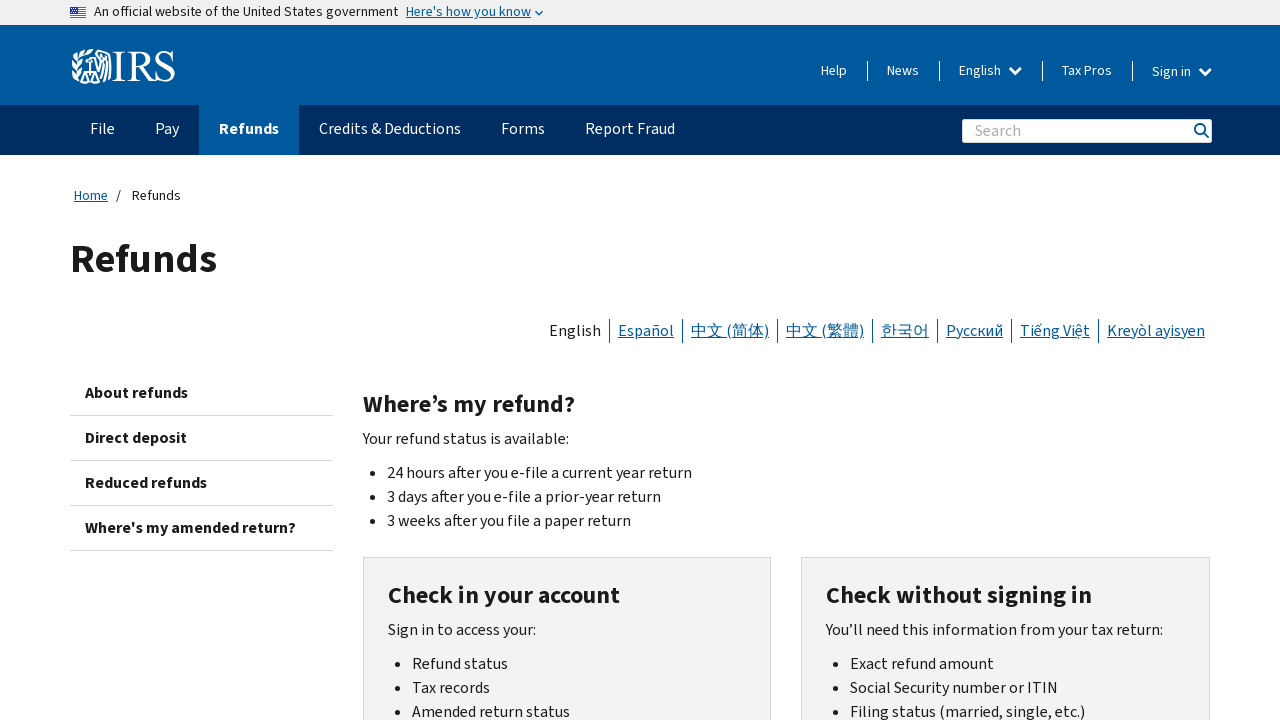

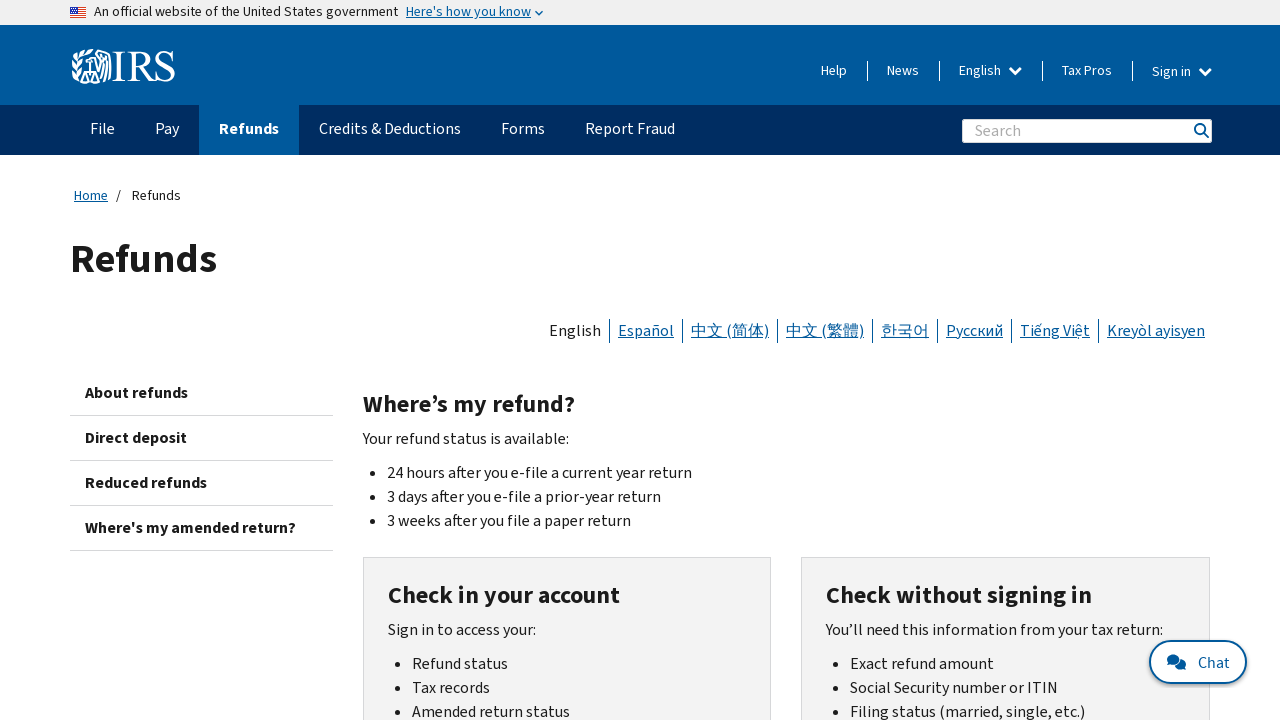